Tests the homepage navigation flow by clicking on Shop Menu, then Home menu button, and verifies that the home page displays three arrivals in the new arrivals section.

Starting URL: http://practice.automationtesting.in/

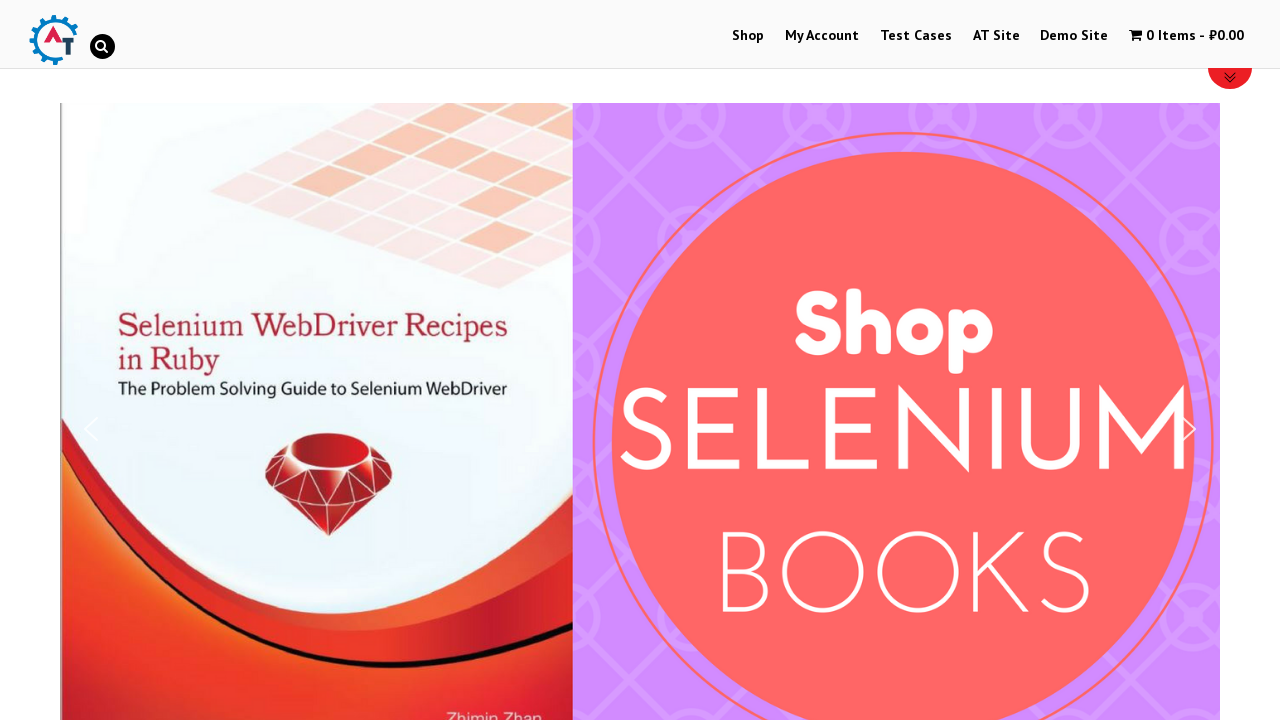

Clicked on Shop Menu at (748, 36) on xpath=//*[@id='menu-item-40']/a
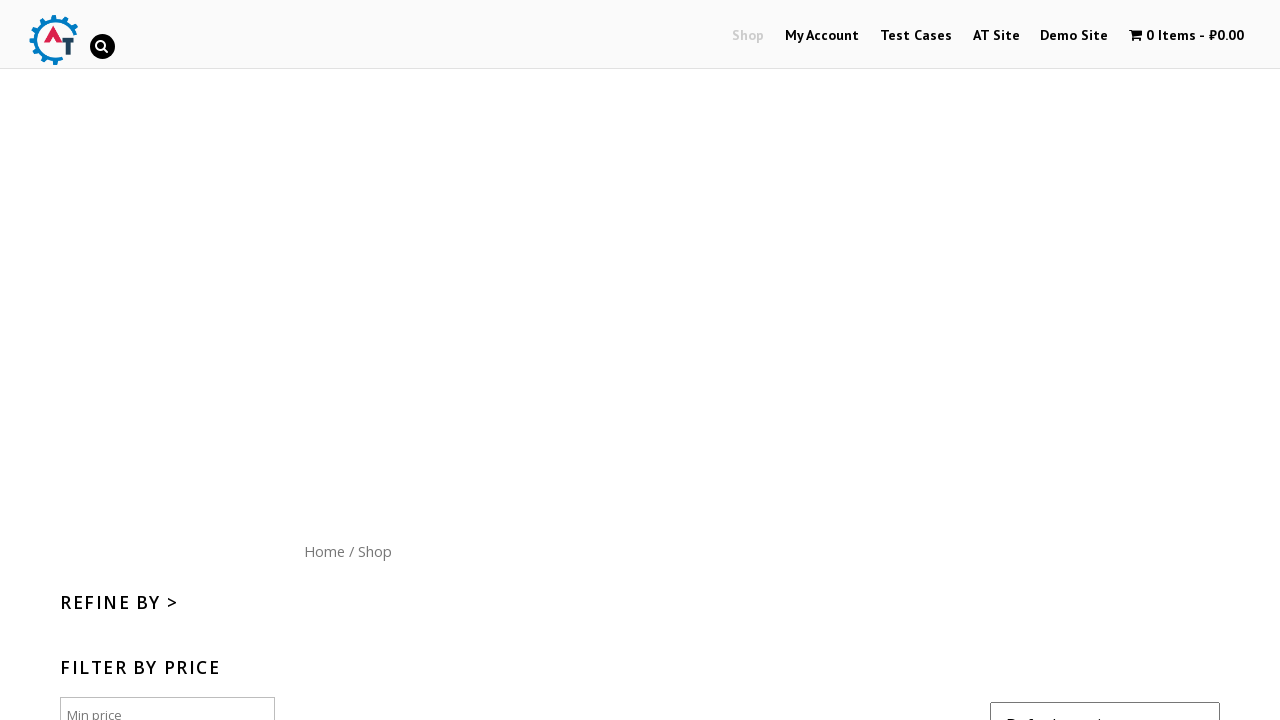

Waited for page to load after Shop Menu click
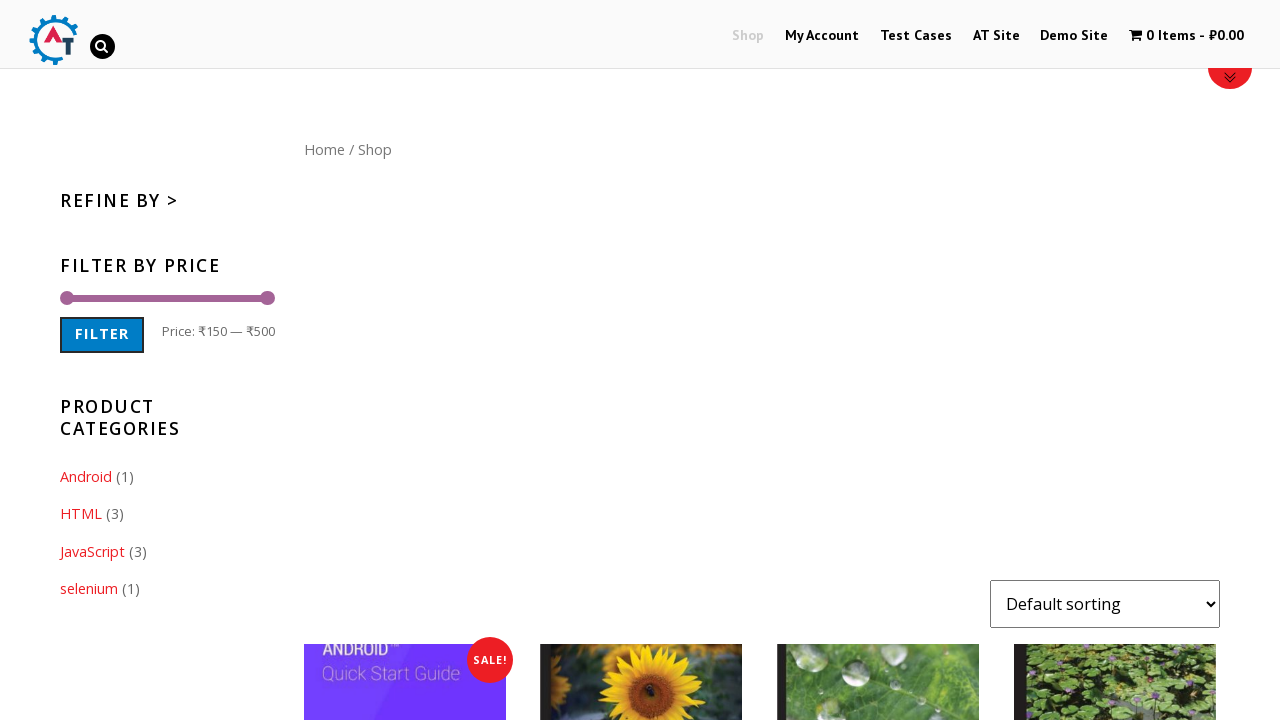

Clicked on Home menu button at (324, 149) on xpath=//*[@id='content']/nav/a
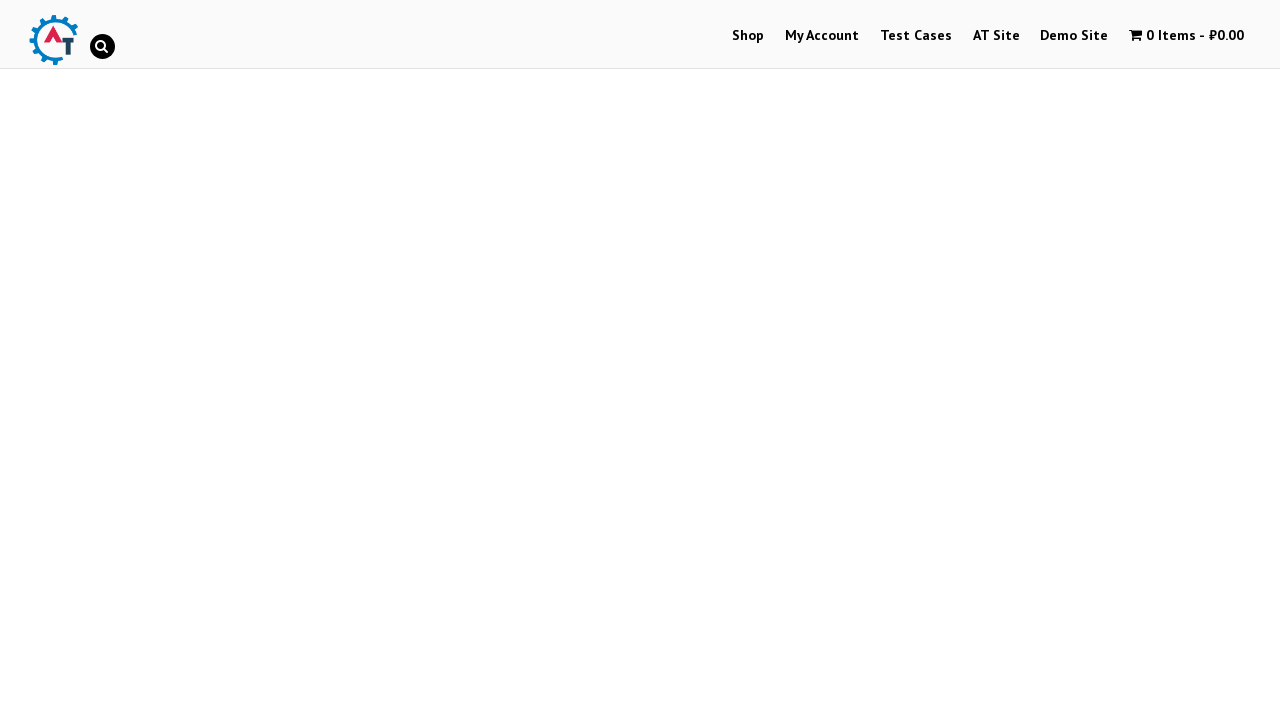

Waited for home page to load
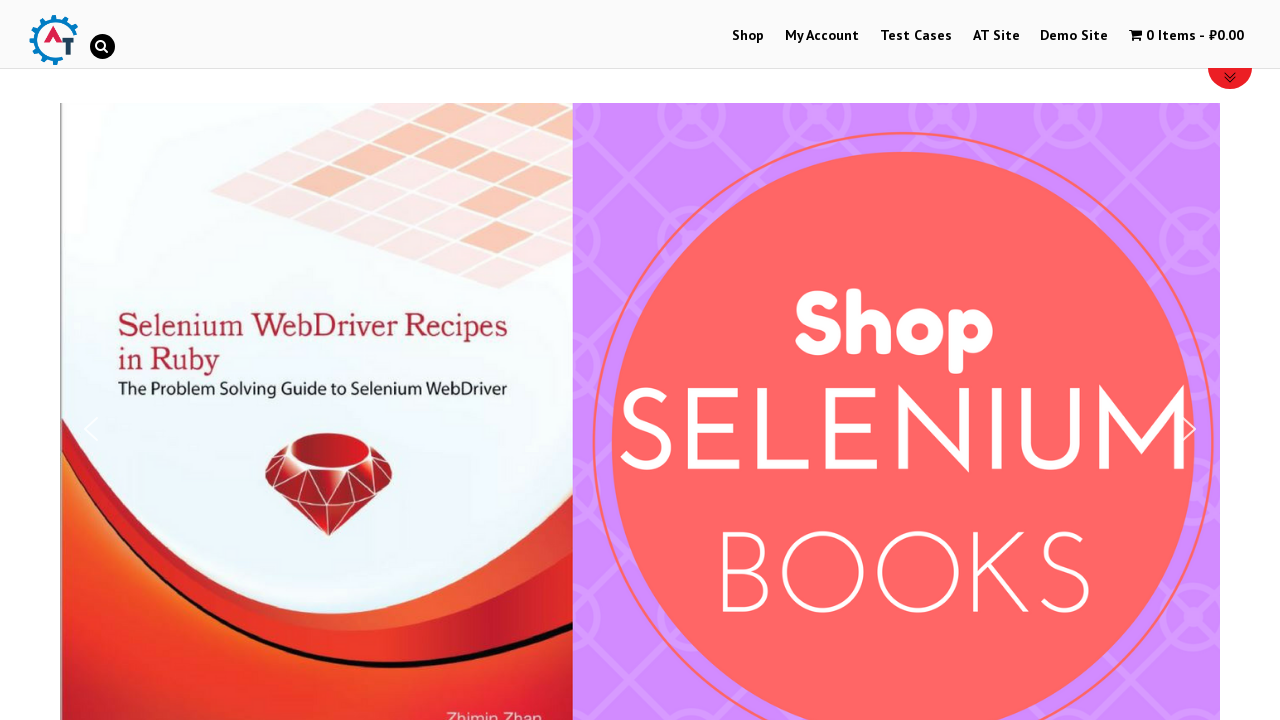

New arrivals section loaded and visible
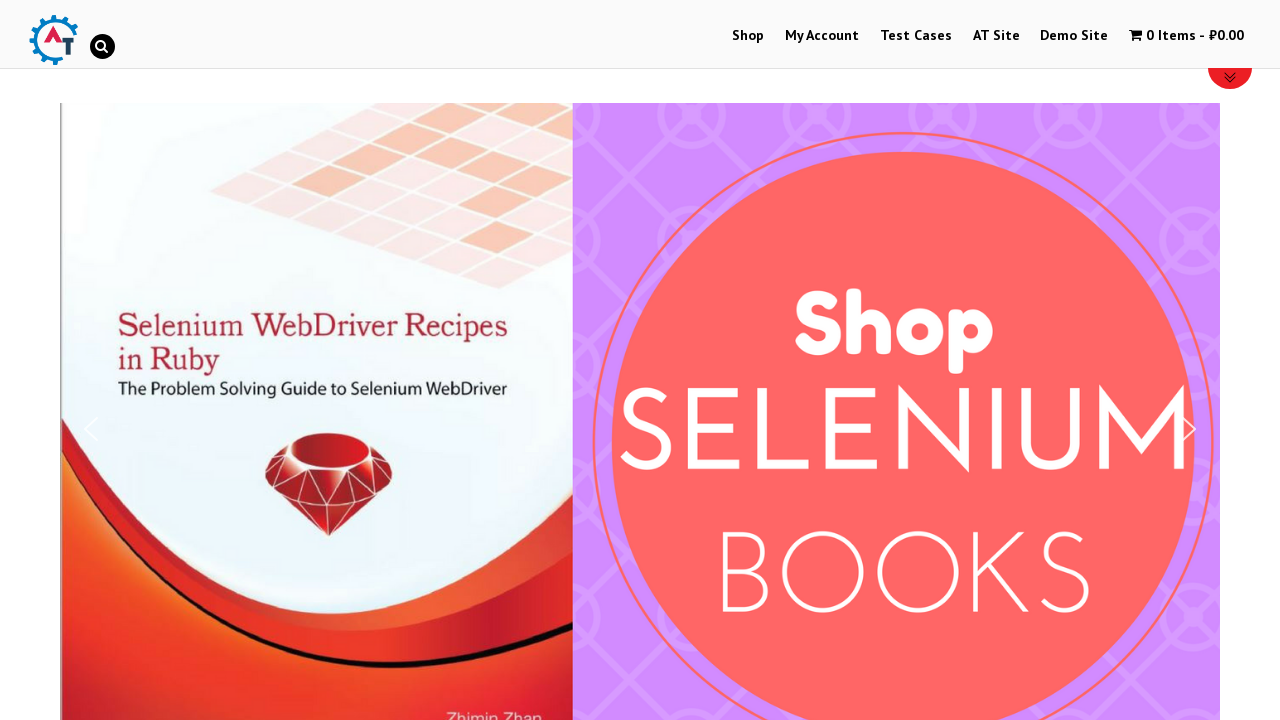

Retrieved new arrivals elements - found 3 items
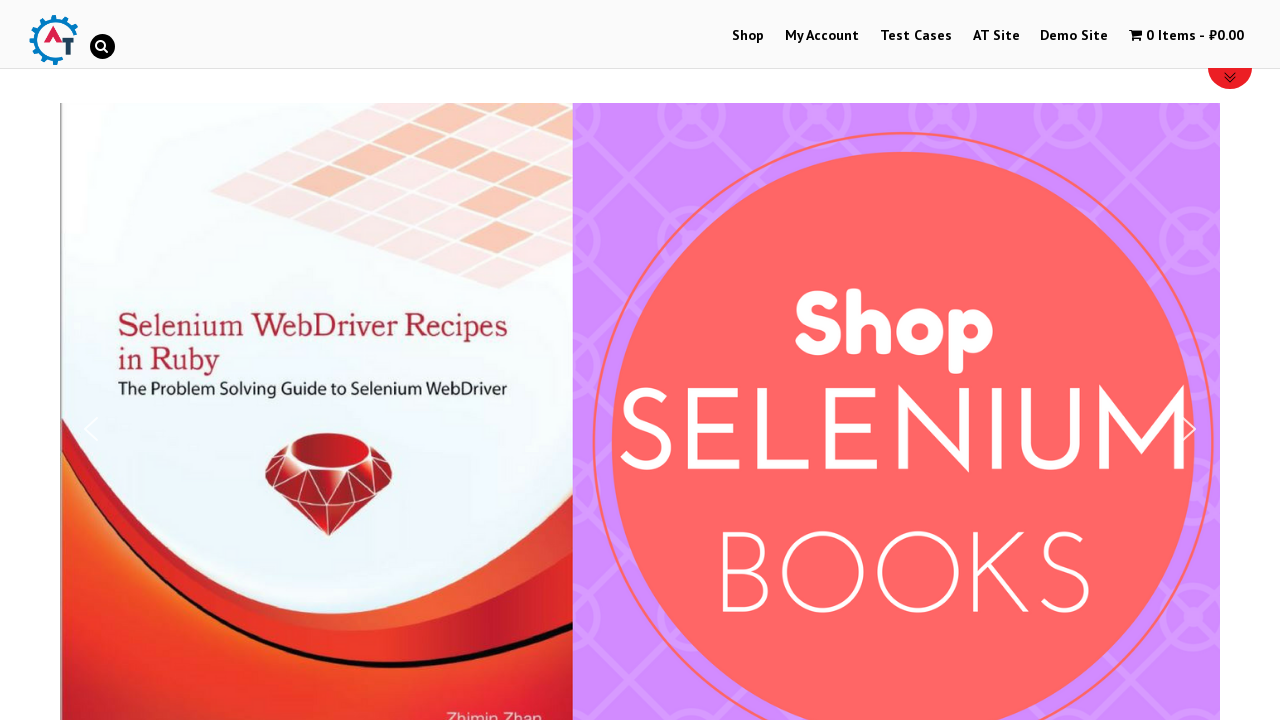

Verified three arrivals displayed in new arrivals section
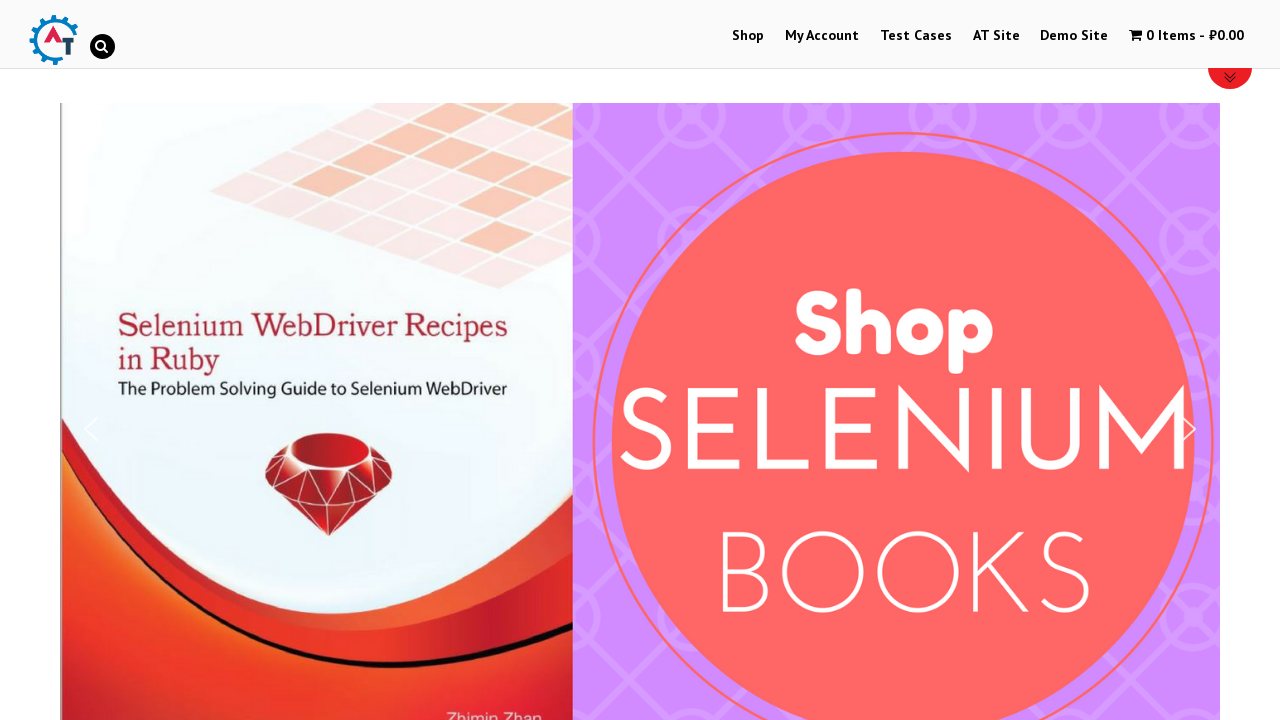

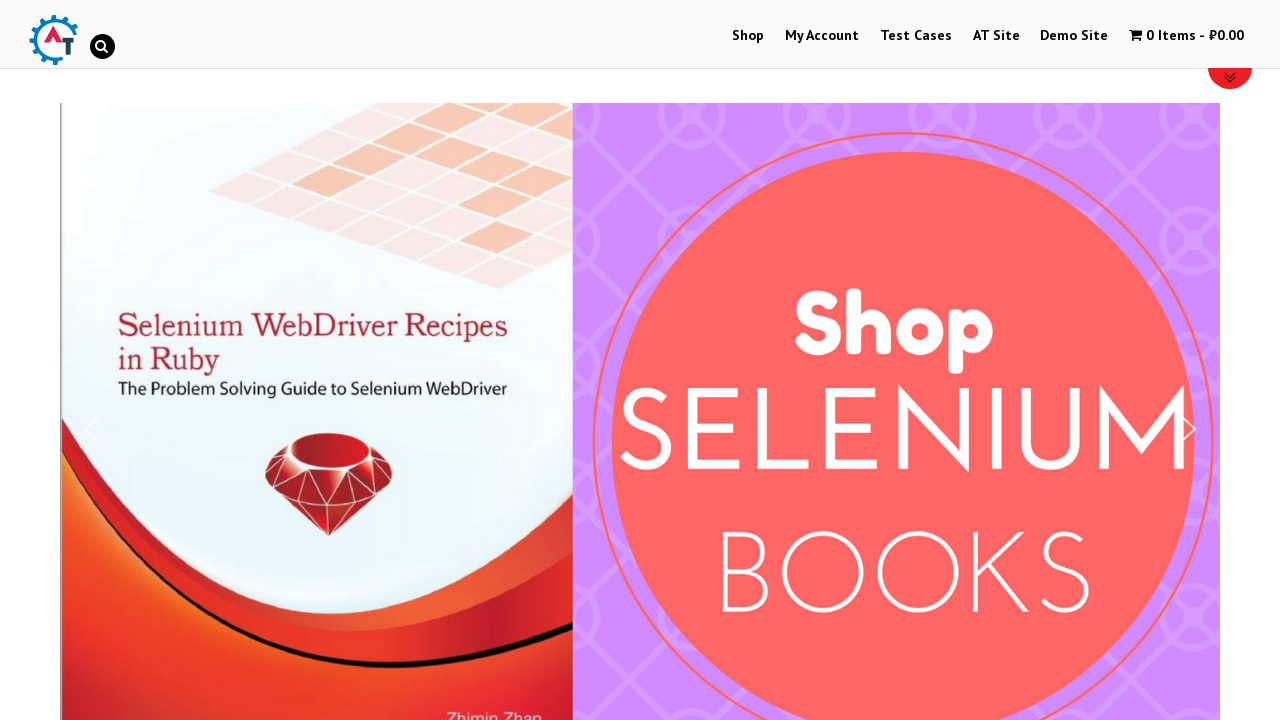